Navigates to Walmart homepage

Starting URL: https://walmart.com

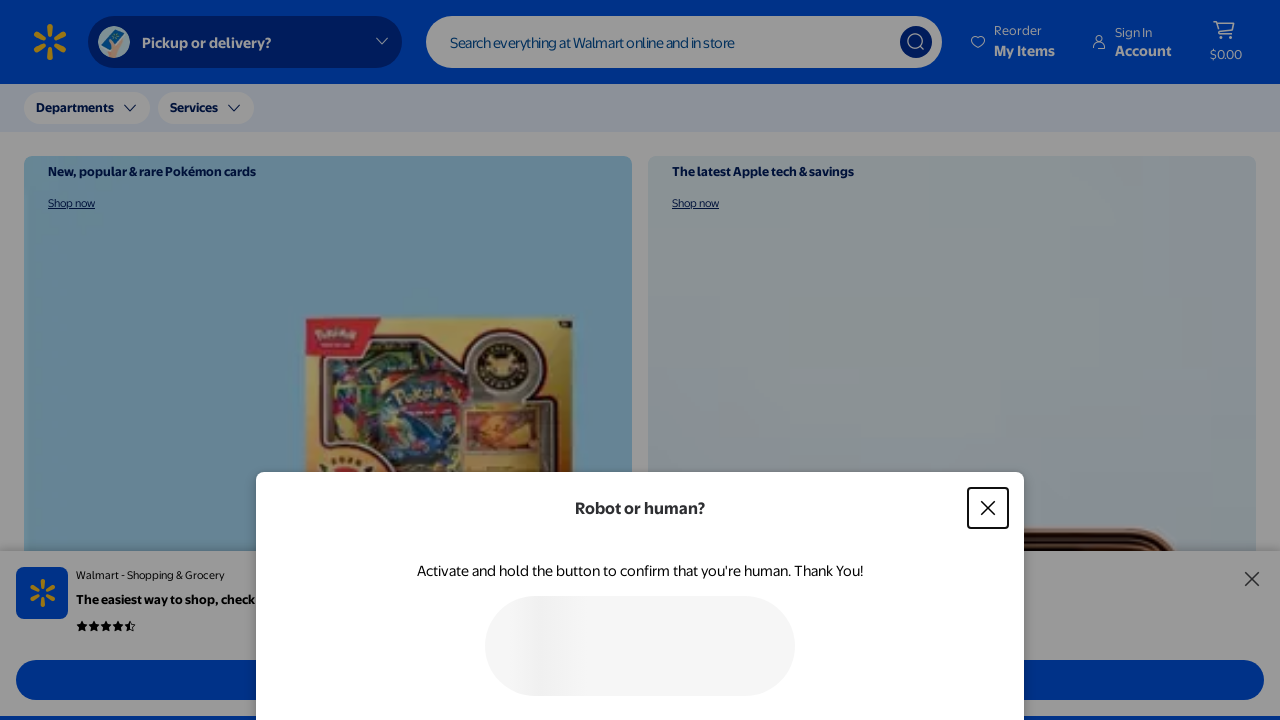

Navigated to Walmart homepage
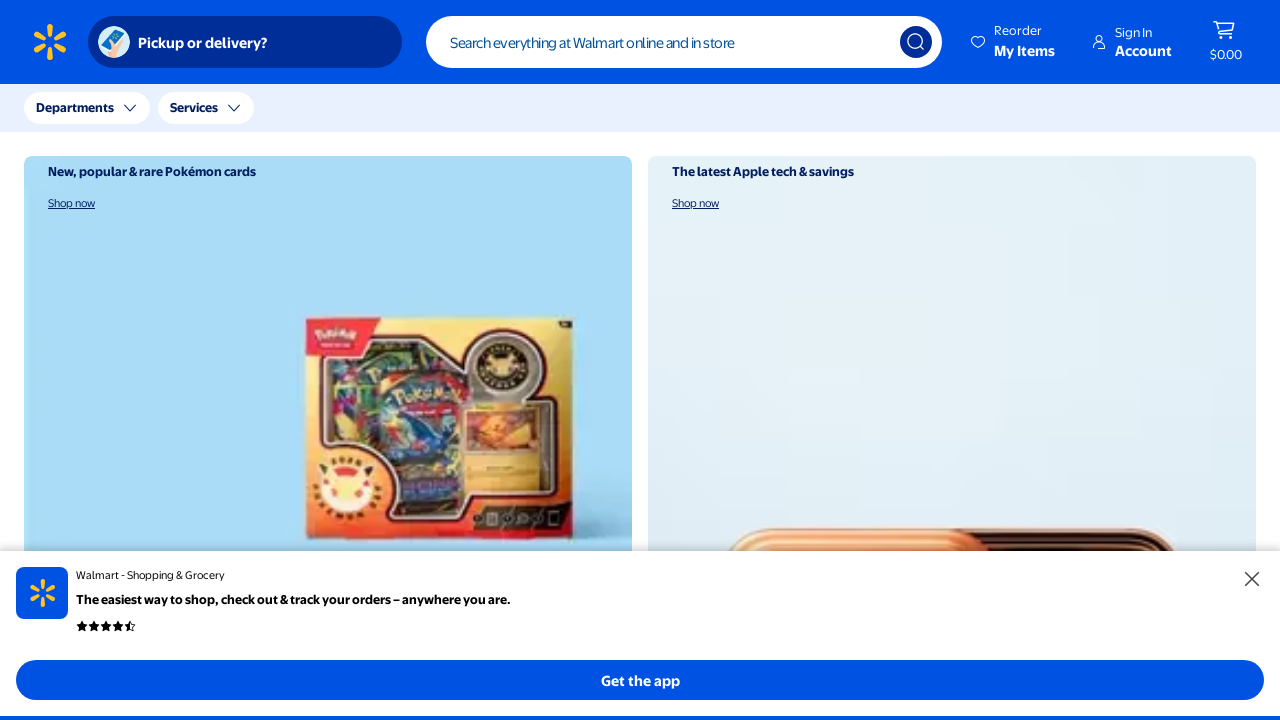

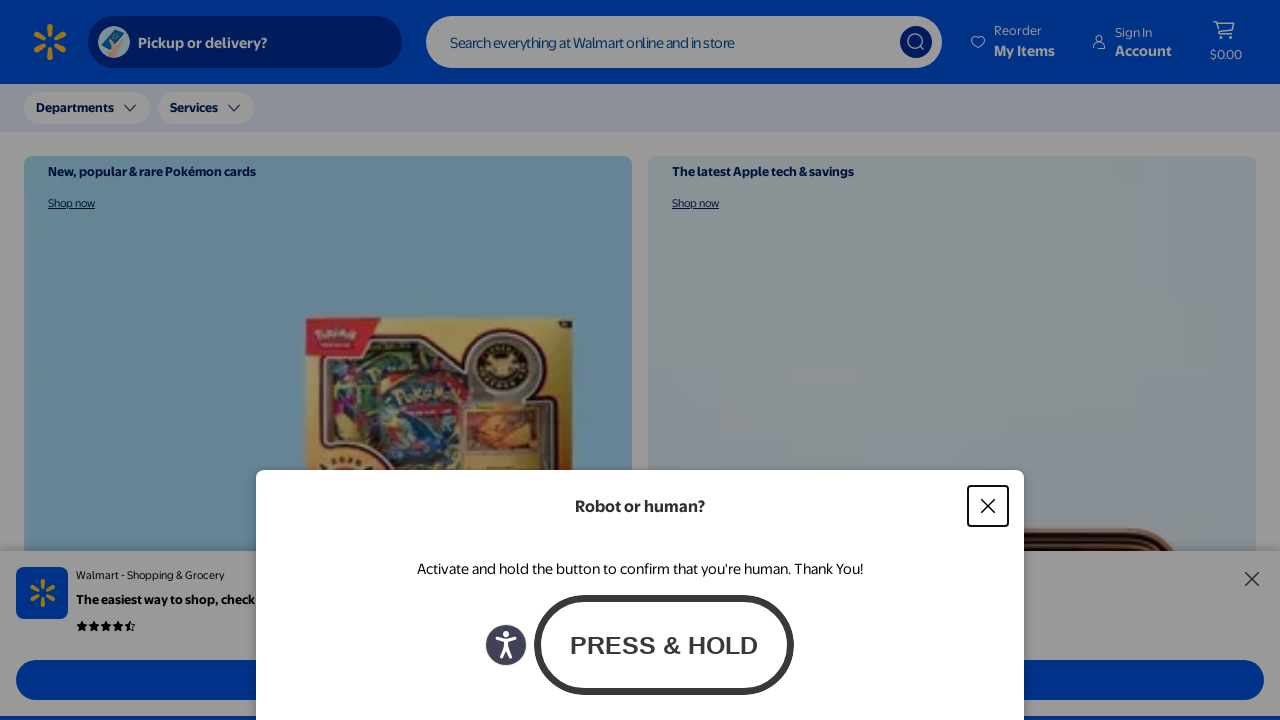